Tests multiple browser window handling by opening social media links in new windows and then closing them

Starting URL: https://opensource-demo.orangehrmlive.com/web/index.php/auth/login

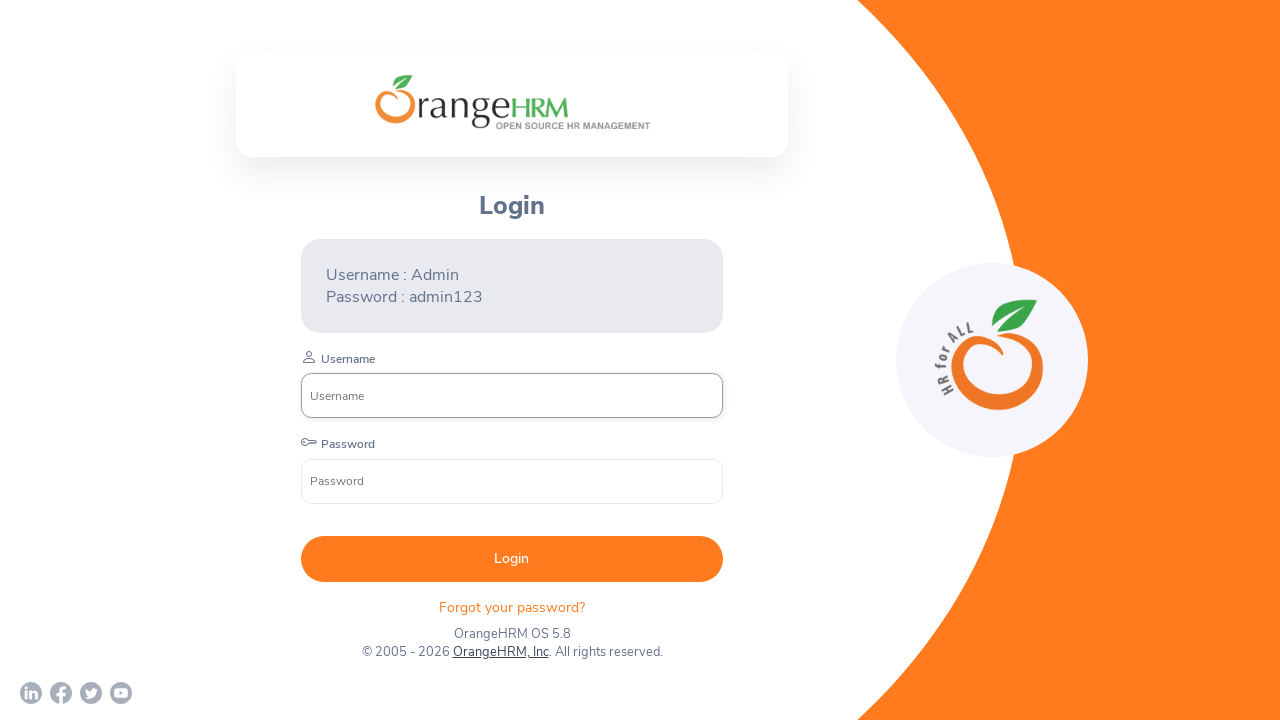

Clicked Twitter social media link and new window opened at (91, 693) on a[href*='twitter']
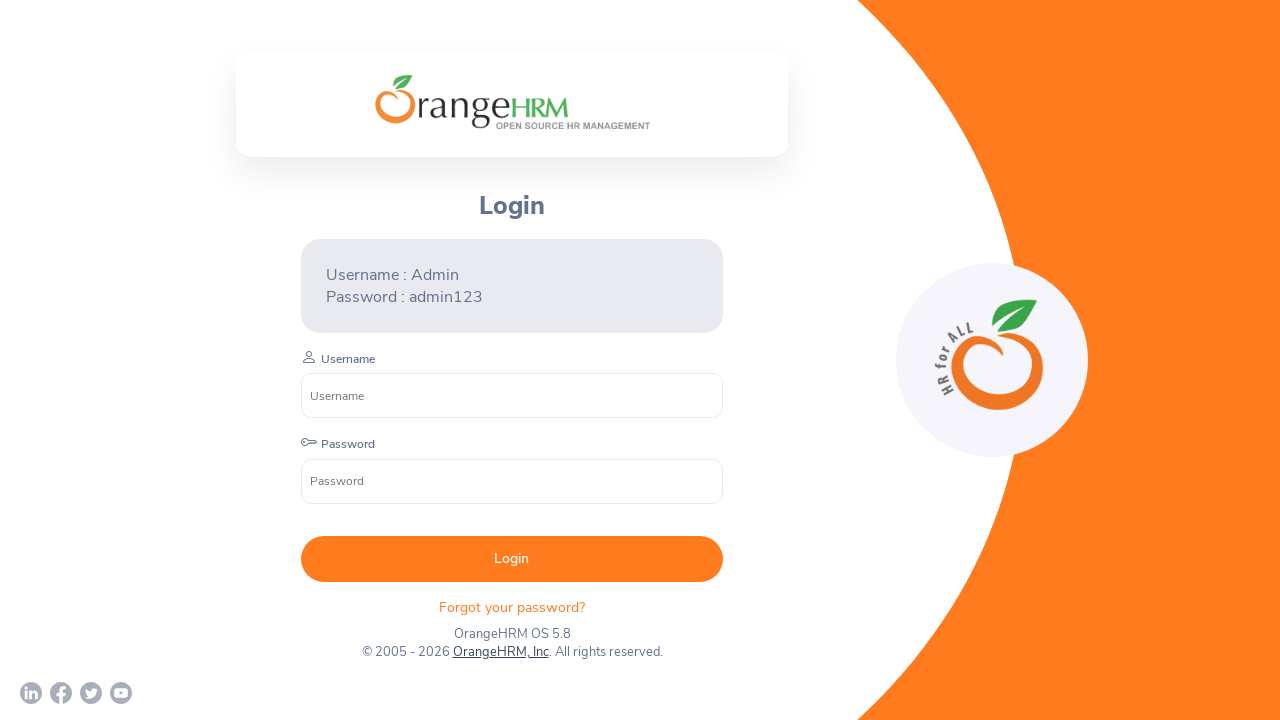

Clicked LinkedIn social media link and new window opened at (31, 693) on a[href*='linkedin']
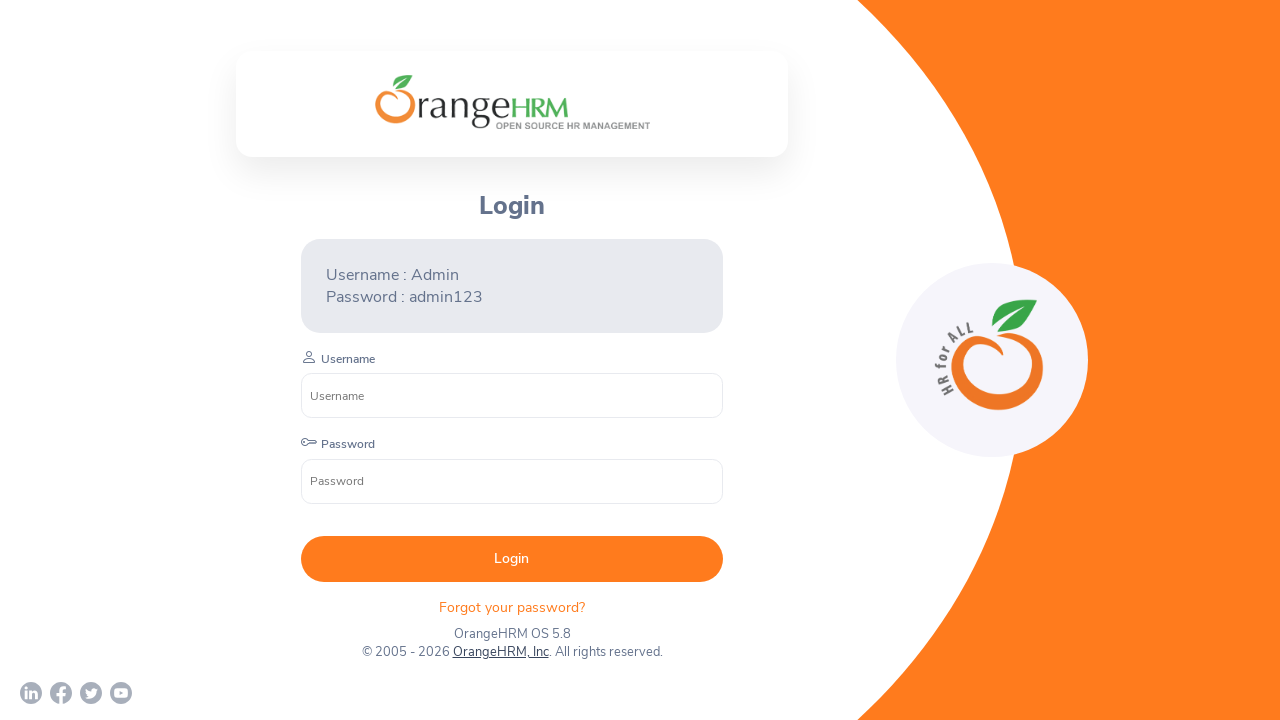

Clicked YouTube social media link and new window opened at (121, 693) on a[href*='youtube']
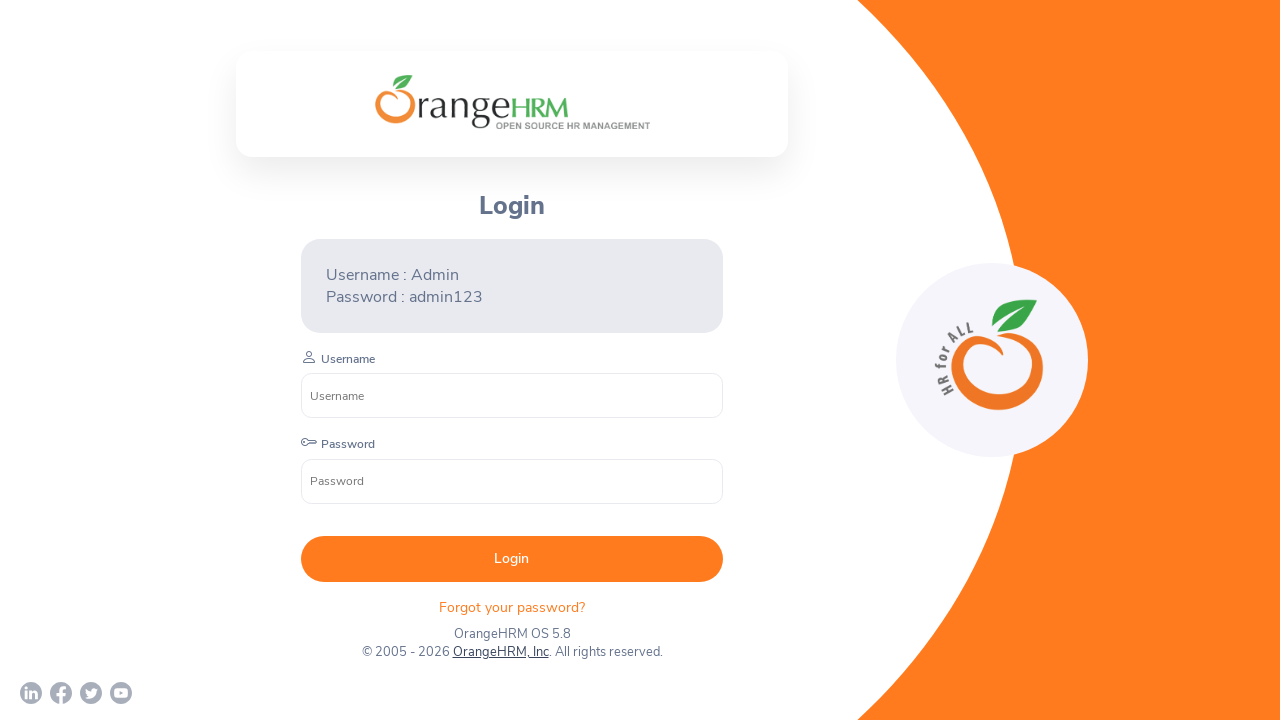

Clicked Facebook social media link and new window opened at (61, 693) on a[href*='facebook']
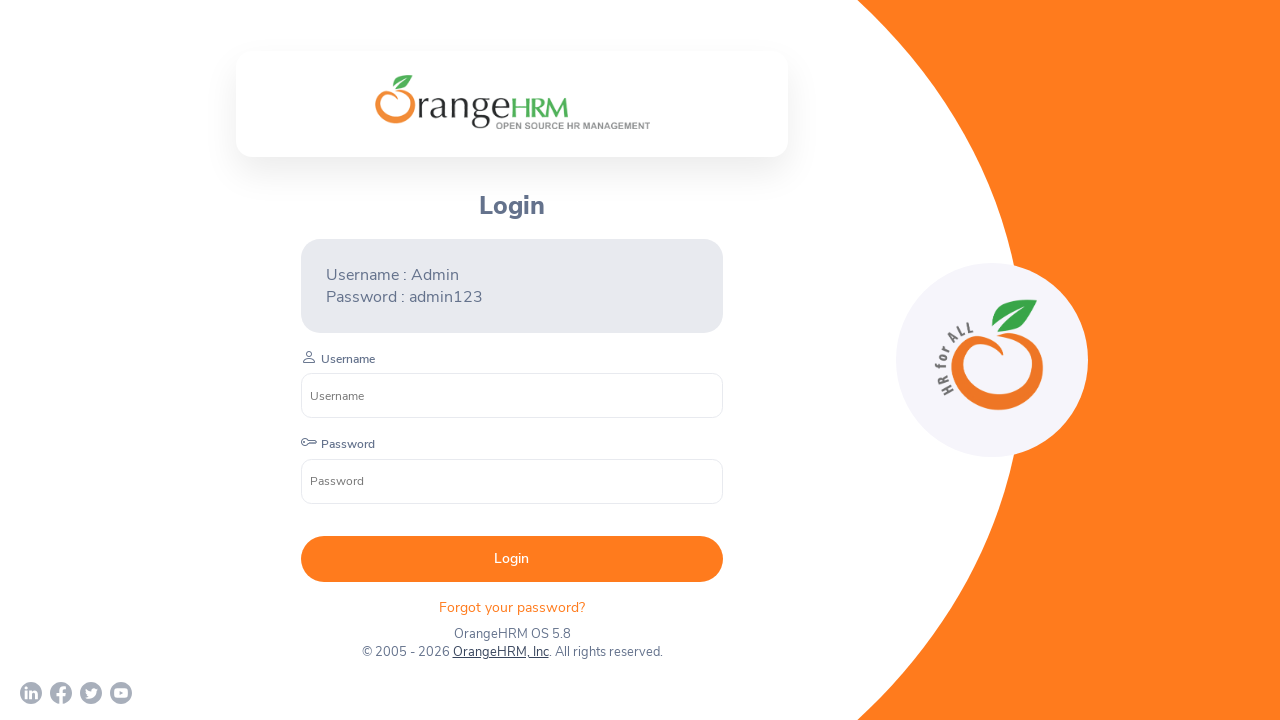

Closed Twitter popup window
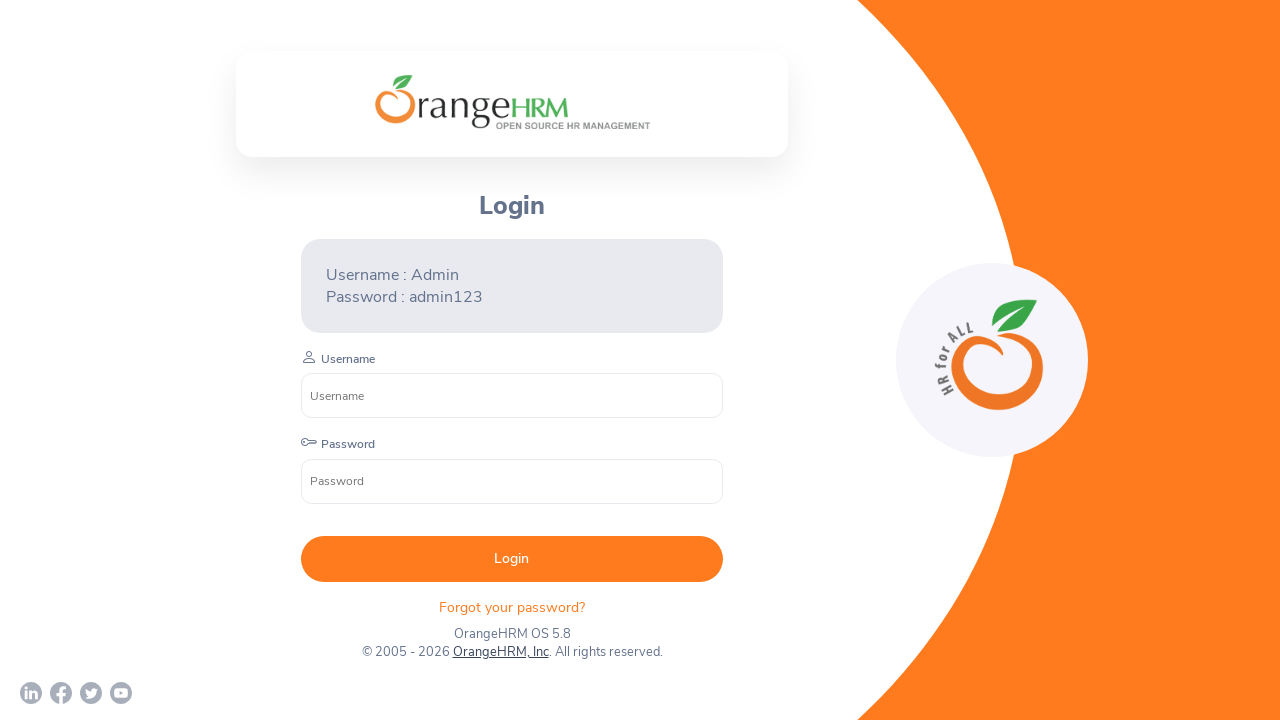

Closed LinkedIn popup window
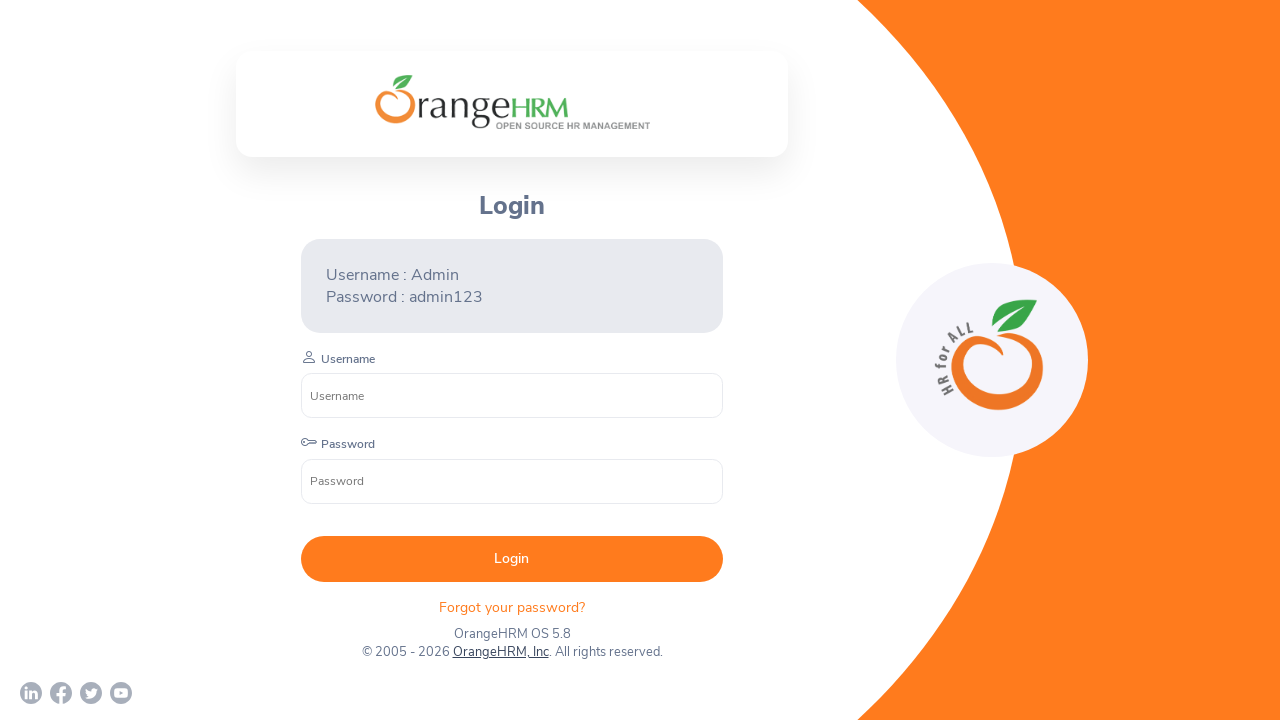

Closed YouTube popup window
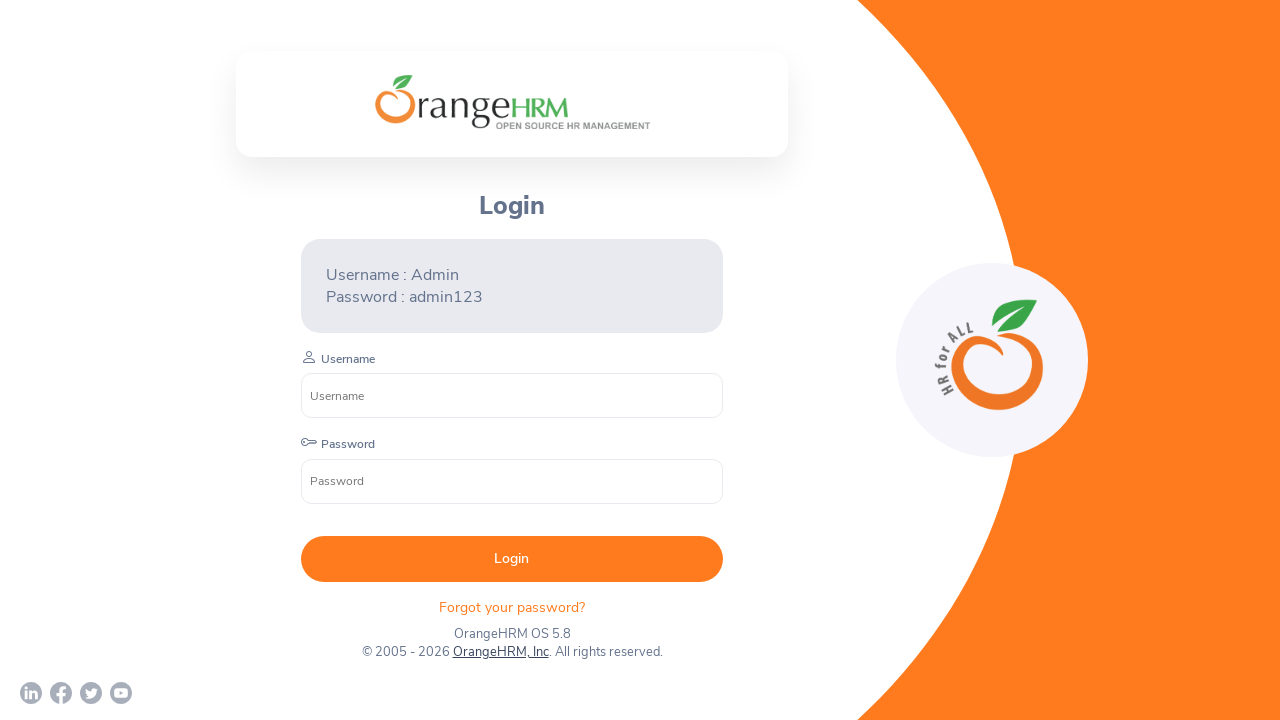

Closed Facebook popup window
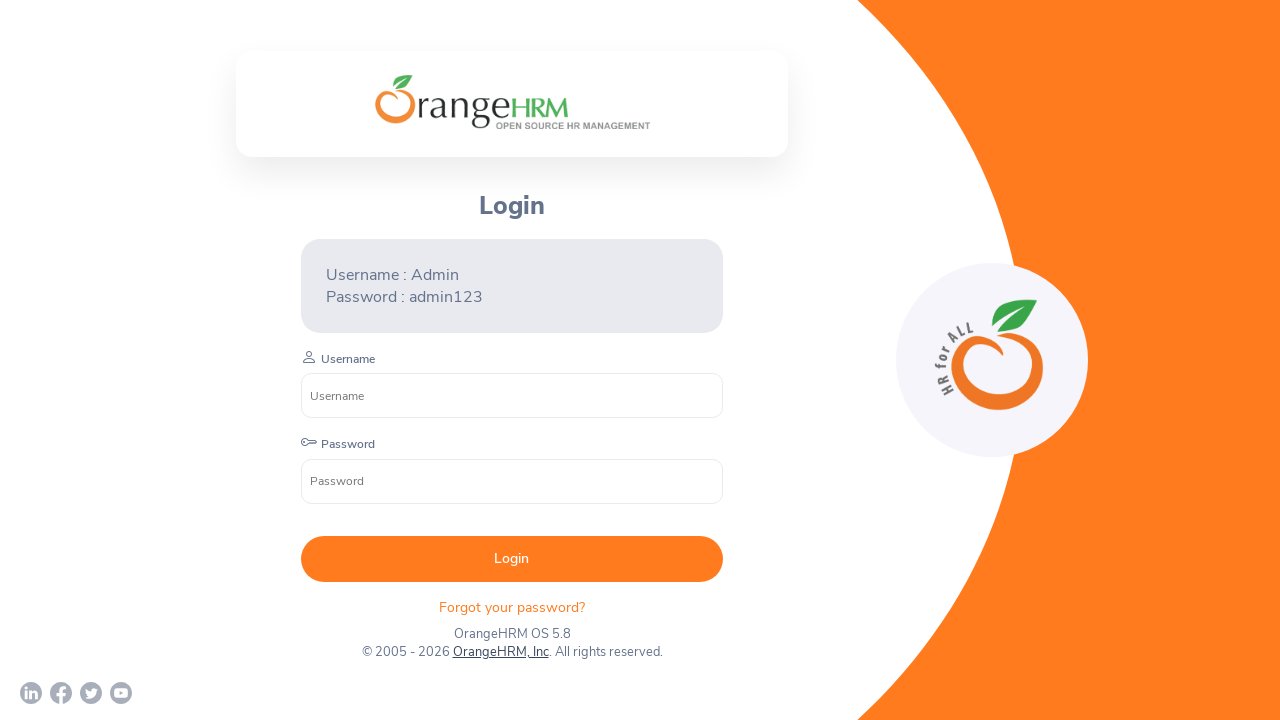

All popup windows closed, original page URL: https://opensource-demo.orangehrmlive.com/web/index.php/auth/login
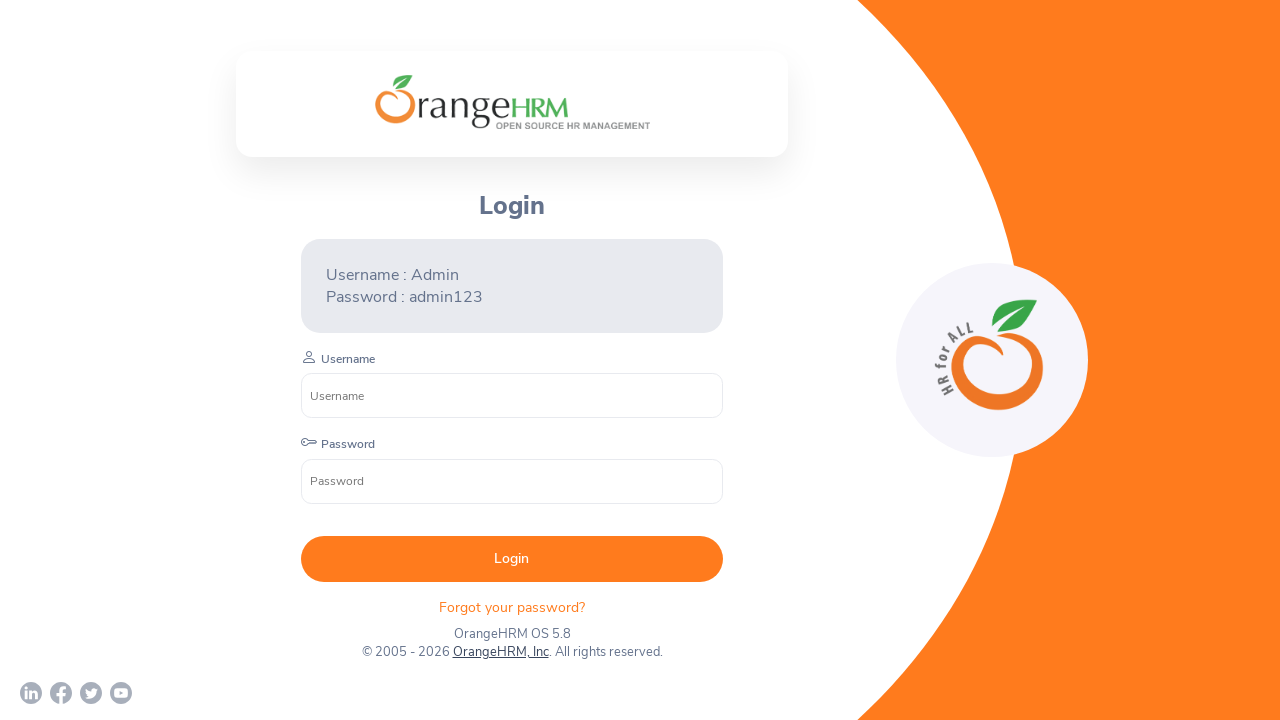

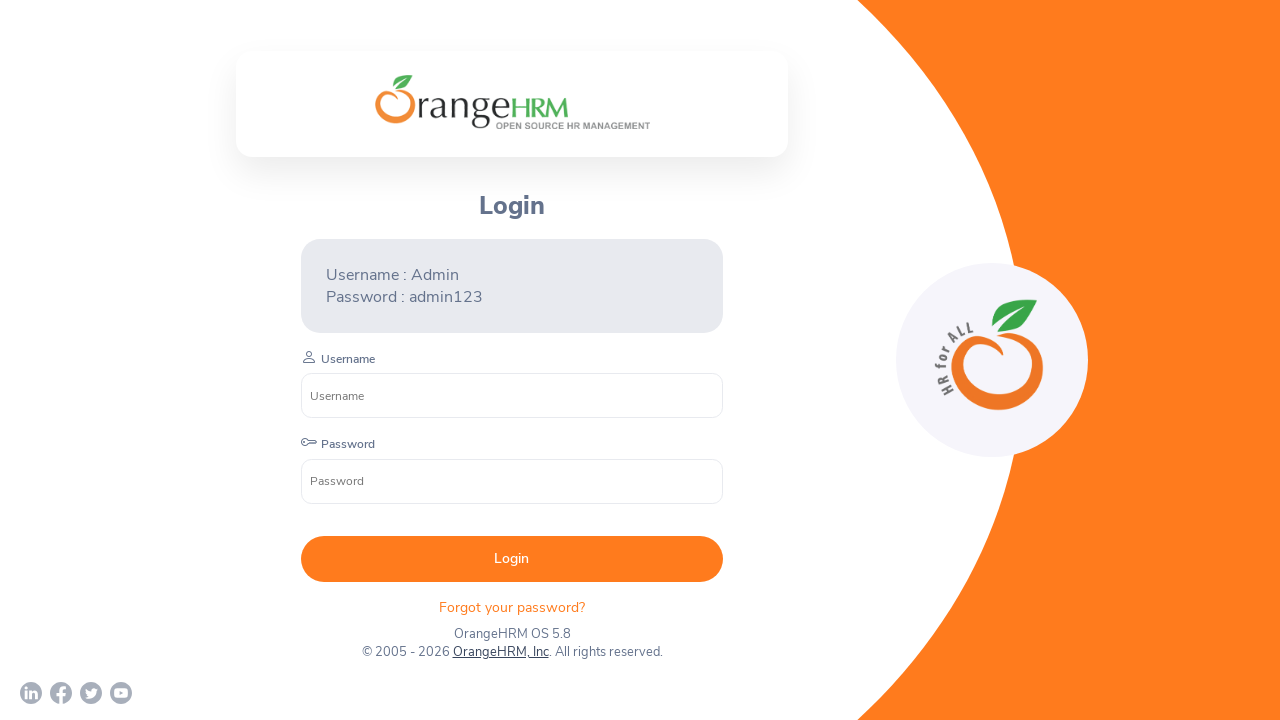